Navigates to Maven Repository website and verifies the page loads by checking the page title

Starting URL: https://mvnrepository.com/

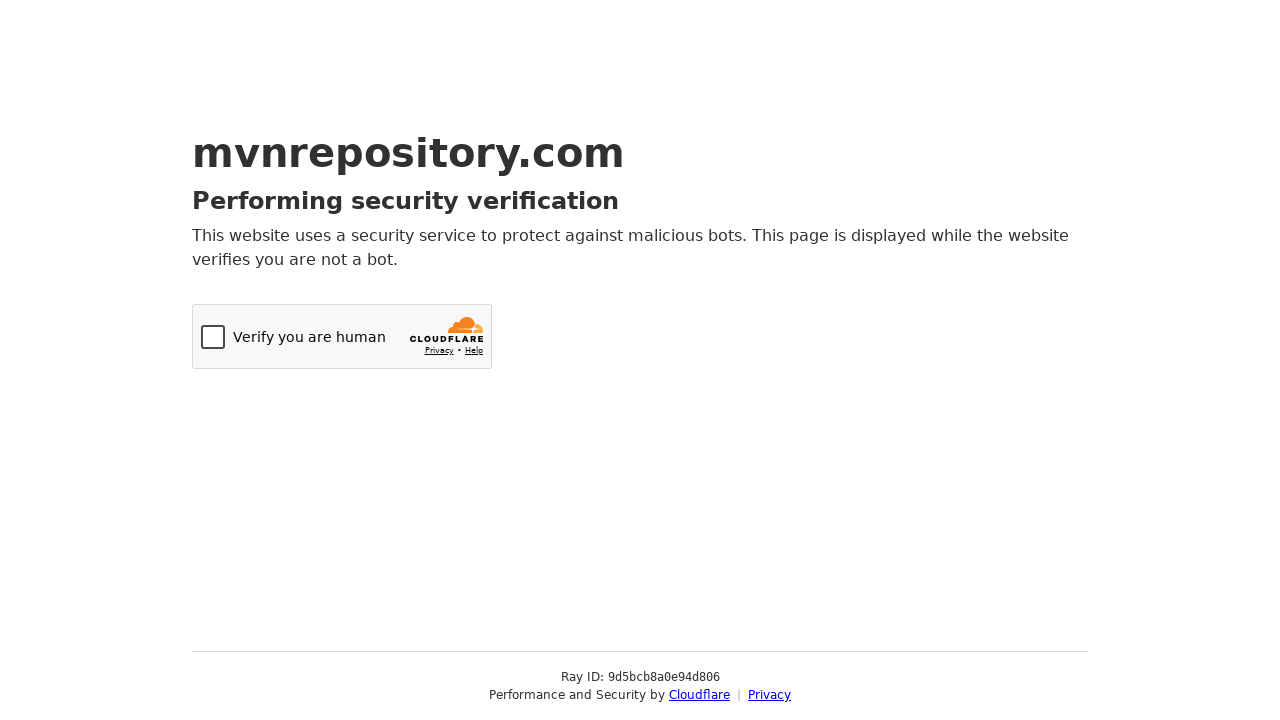

Navigated to Maven Repository website
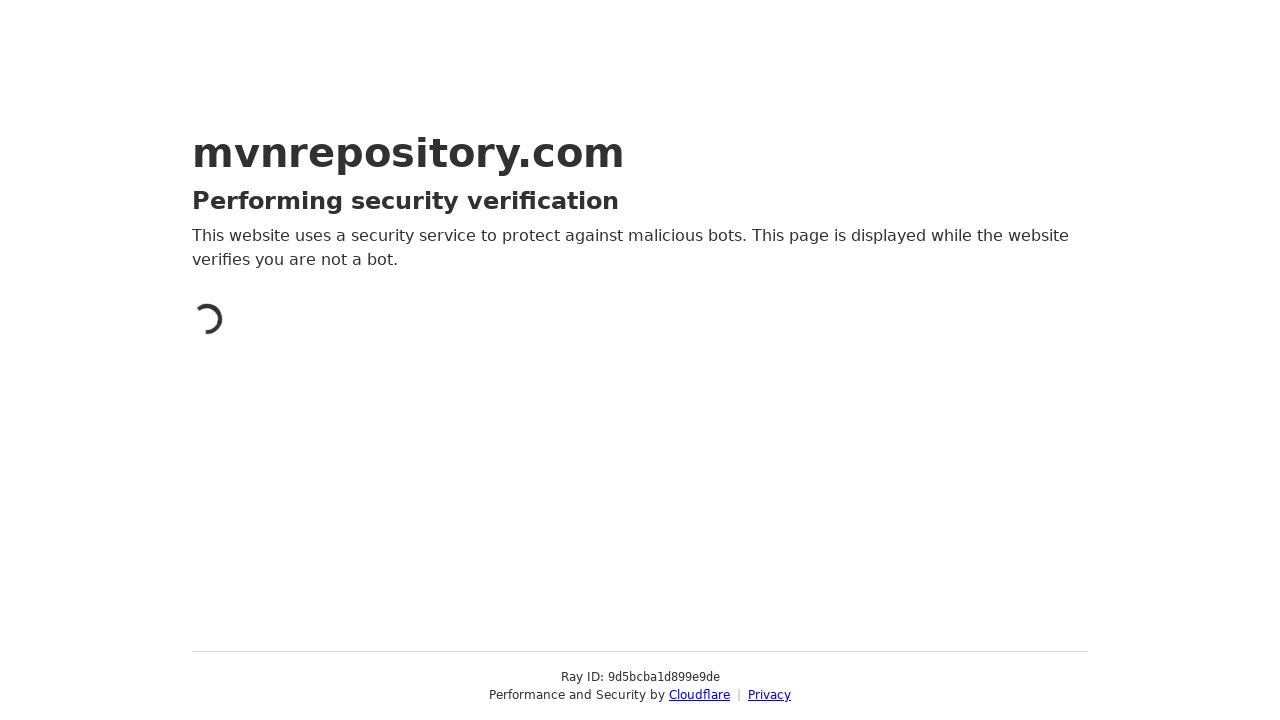

Page DOM content loaded
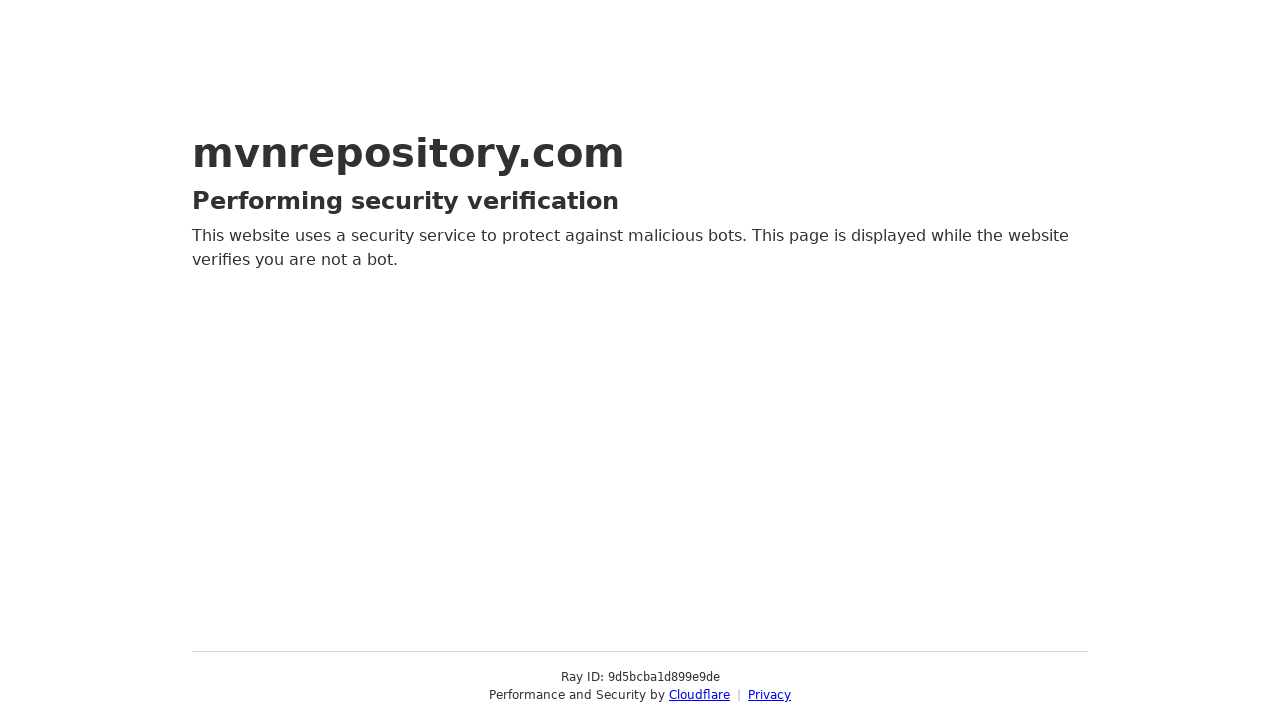

Retrieved page title: 'Just a moment...'
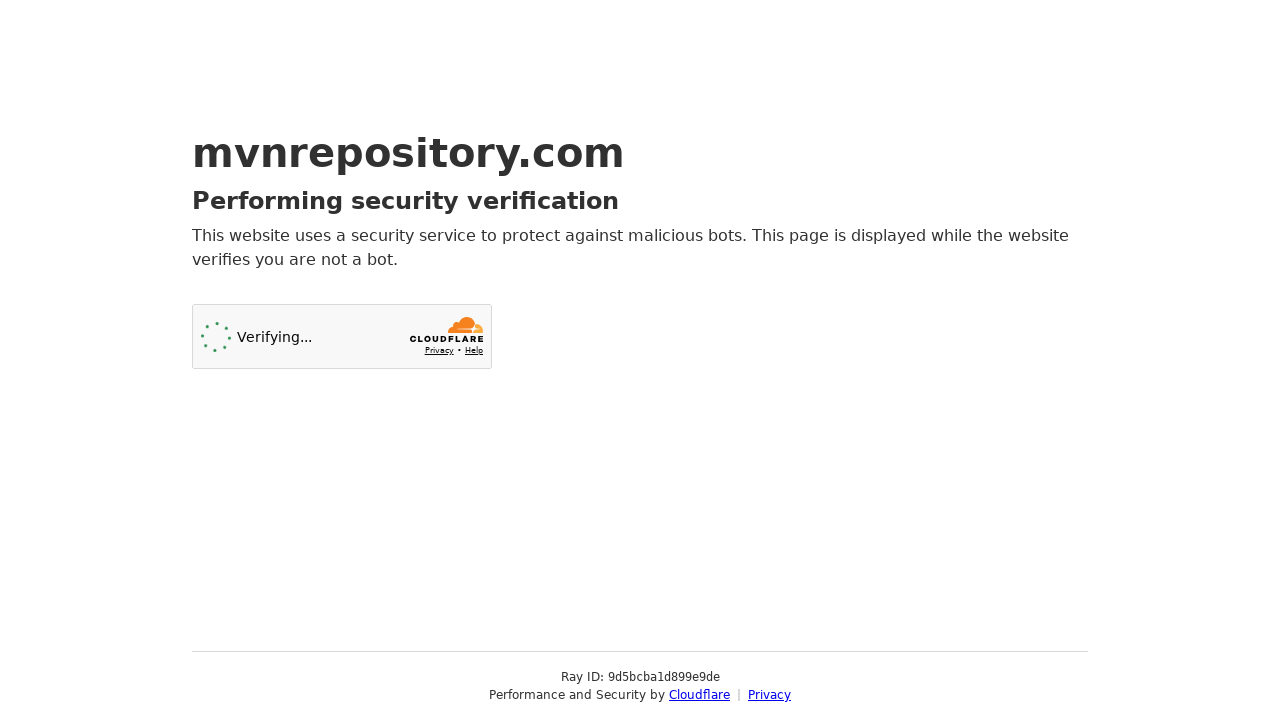

Verified page title is not empty
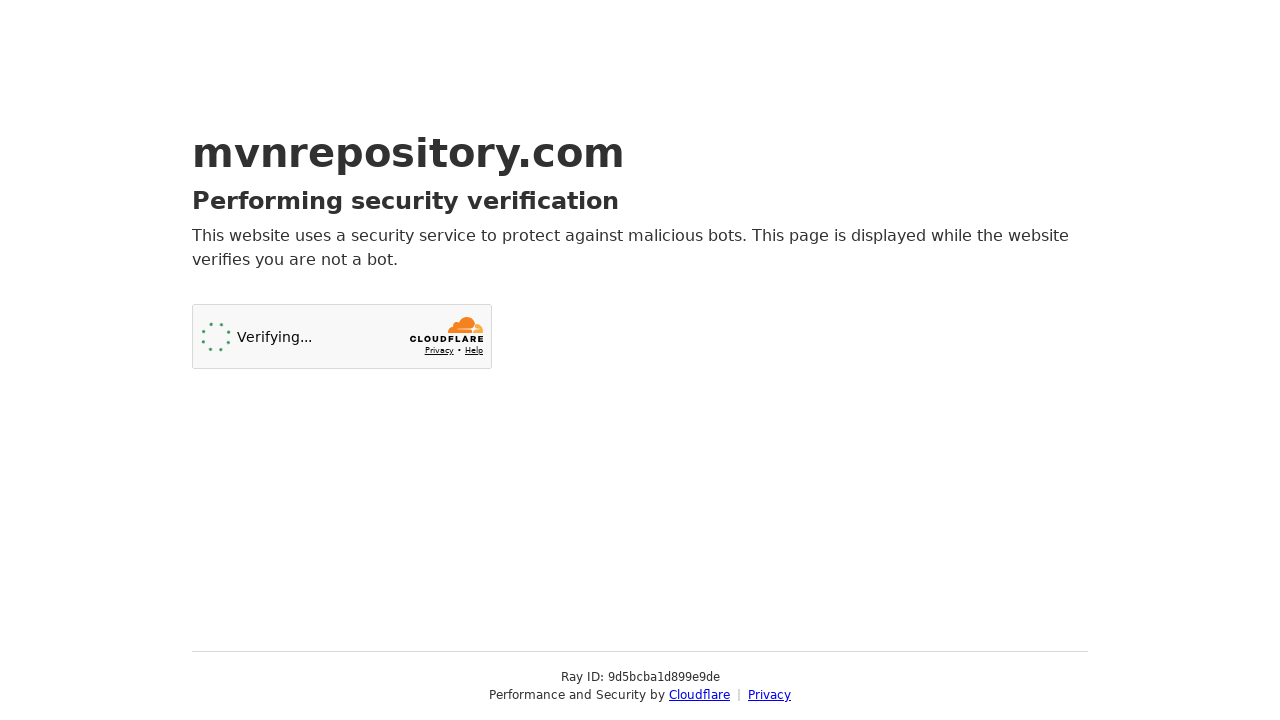

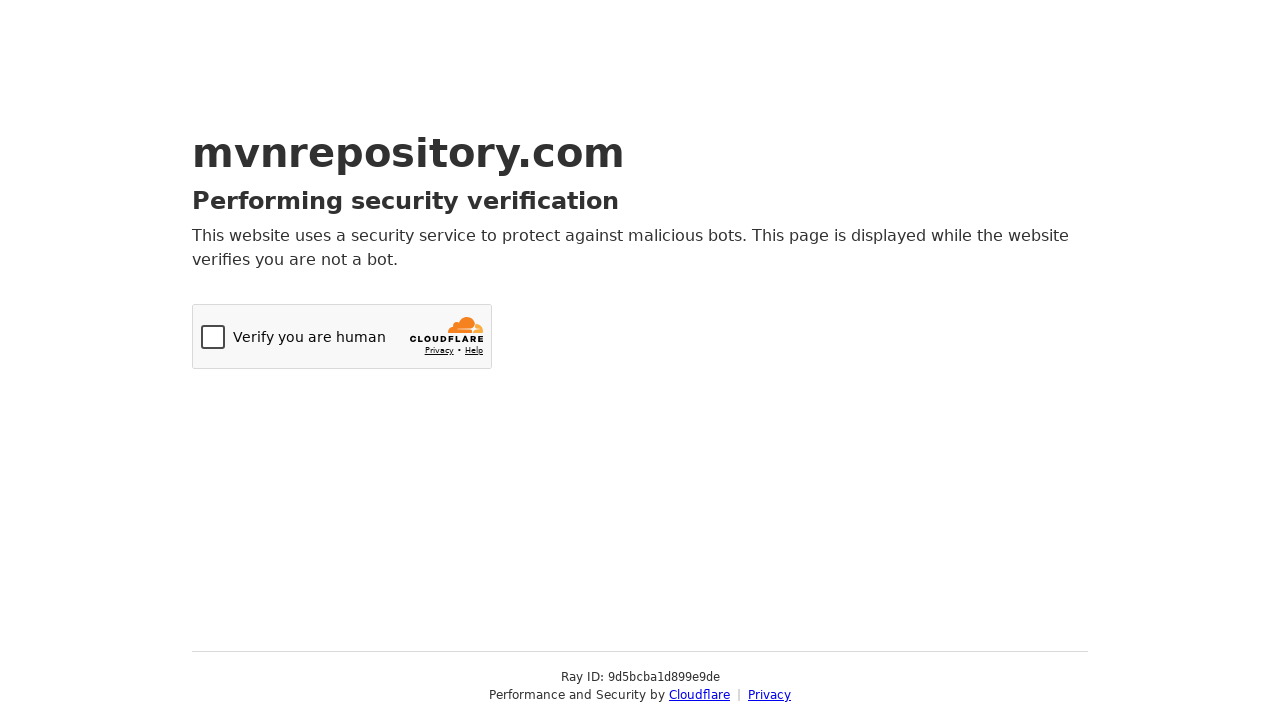